Tests the leave year start date input by filling in day, month, and year fields and clicking Continue on the UK holiday entitlement calculator.

Starting URL: https://www.gov.uk/calculate-your-holiday-entitlement/y/irregular-hours-and-part-year

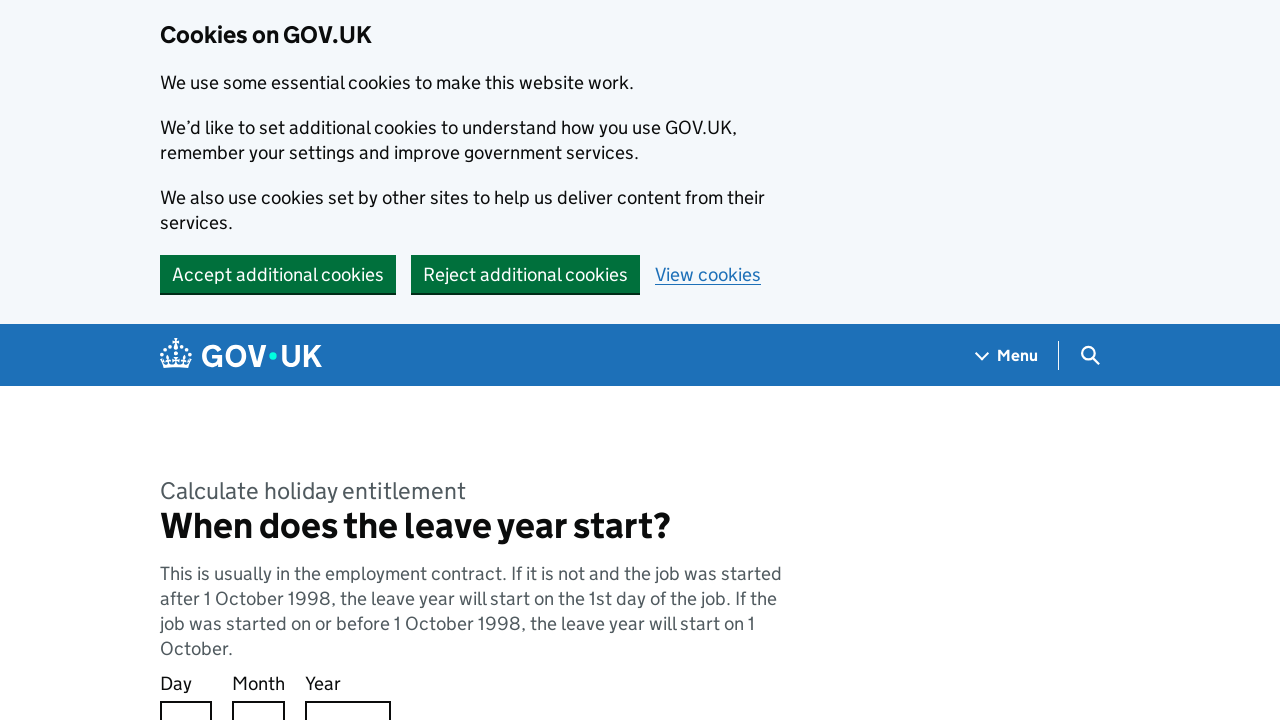

Filled day field with '10' on #response-0
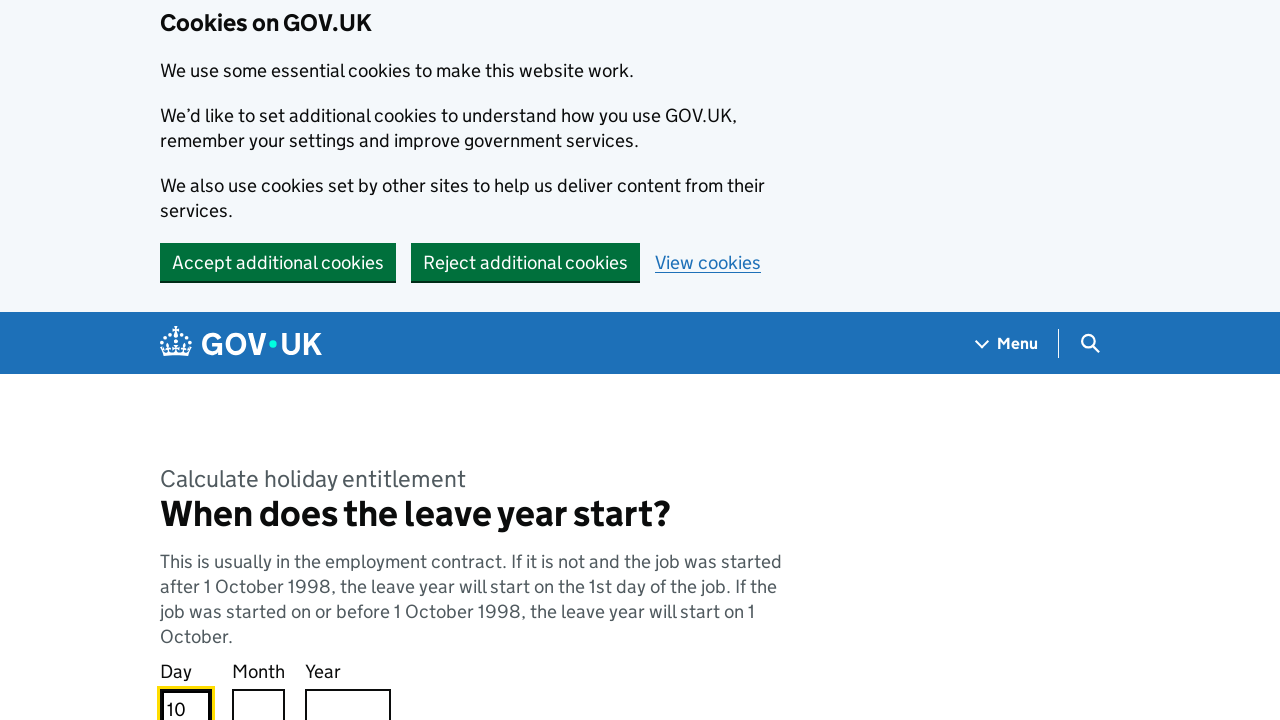

Filled month field with '10' on #response-1
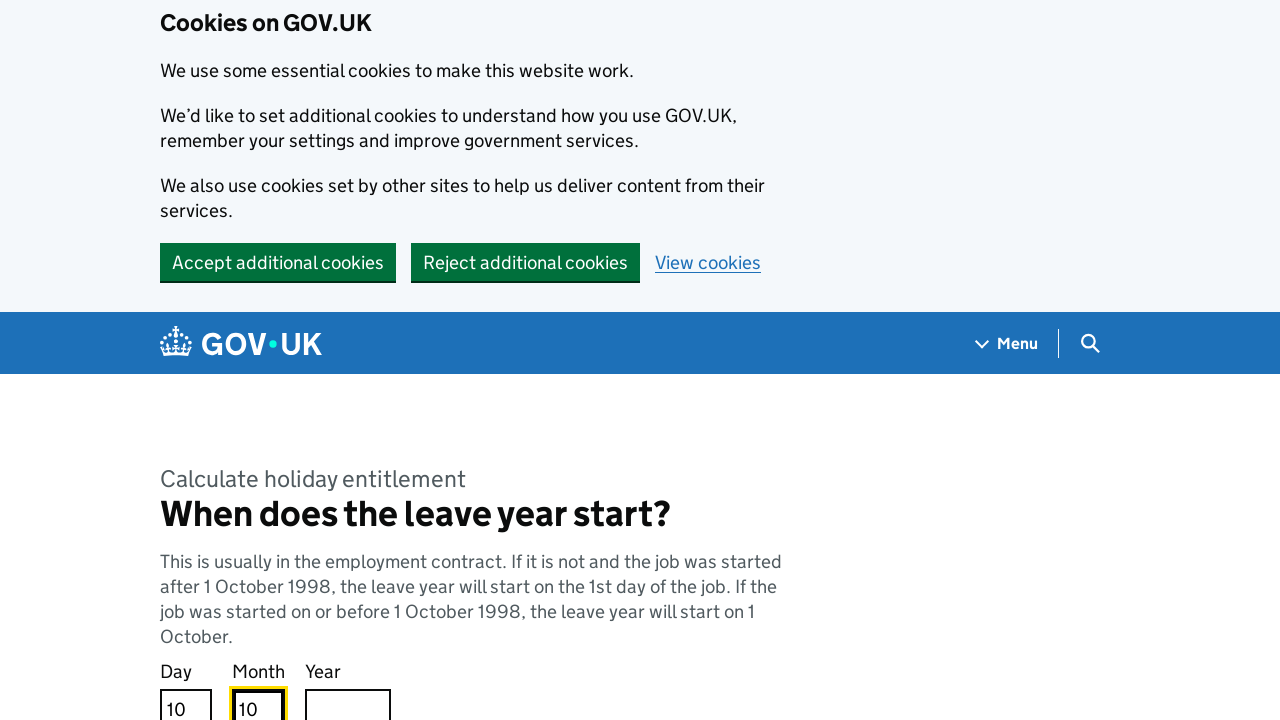

Filled year field with '2026' on #response-2
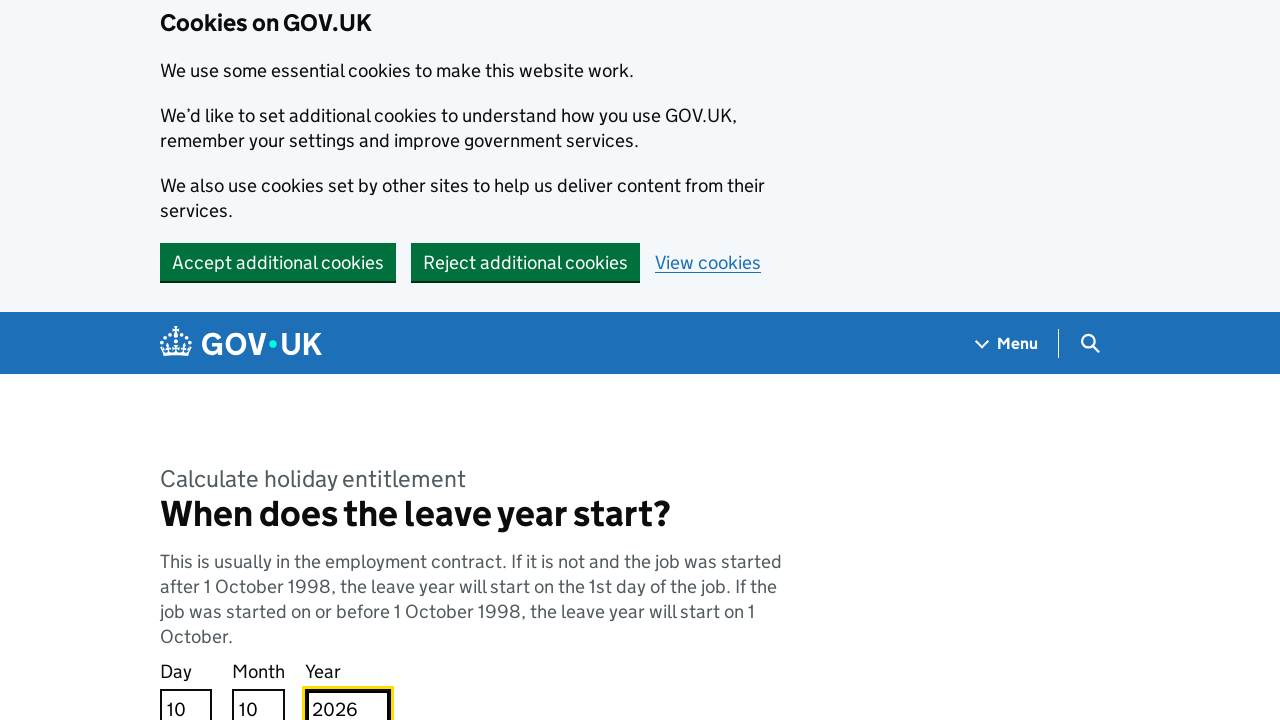

Clicked Continue button to submit leave year start date at (209, 360) on internal:text="Continue"i
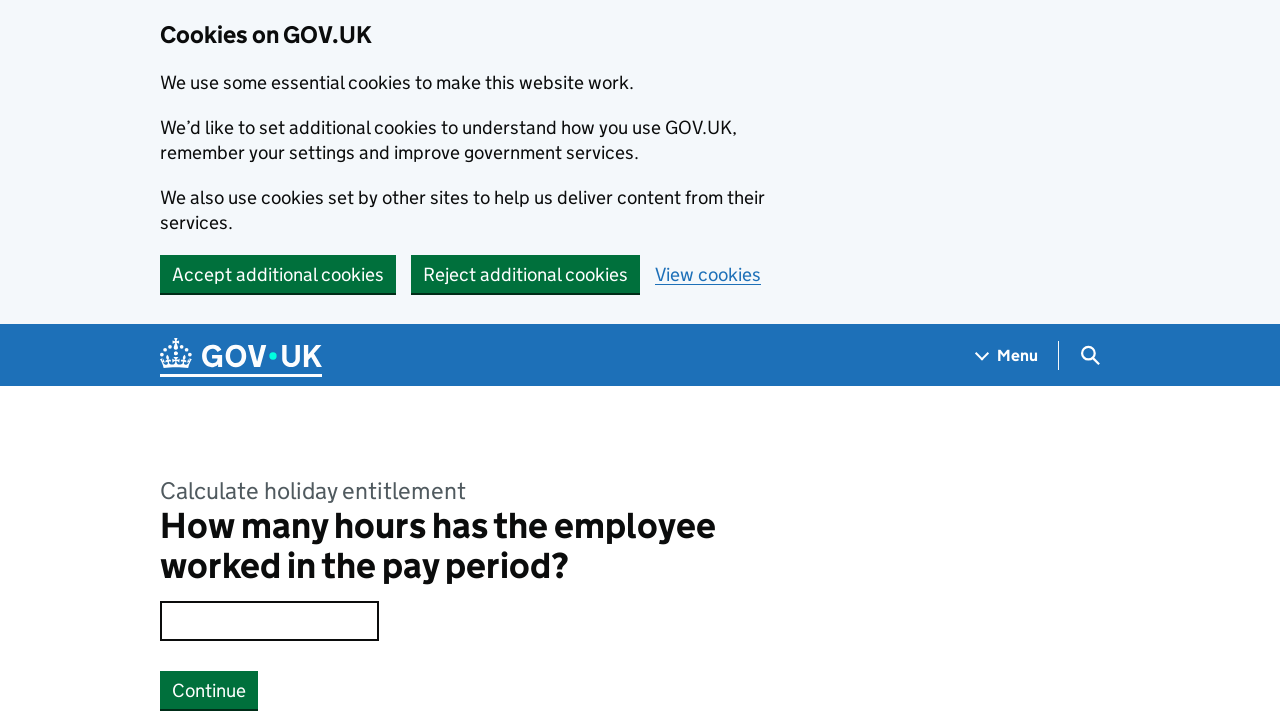

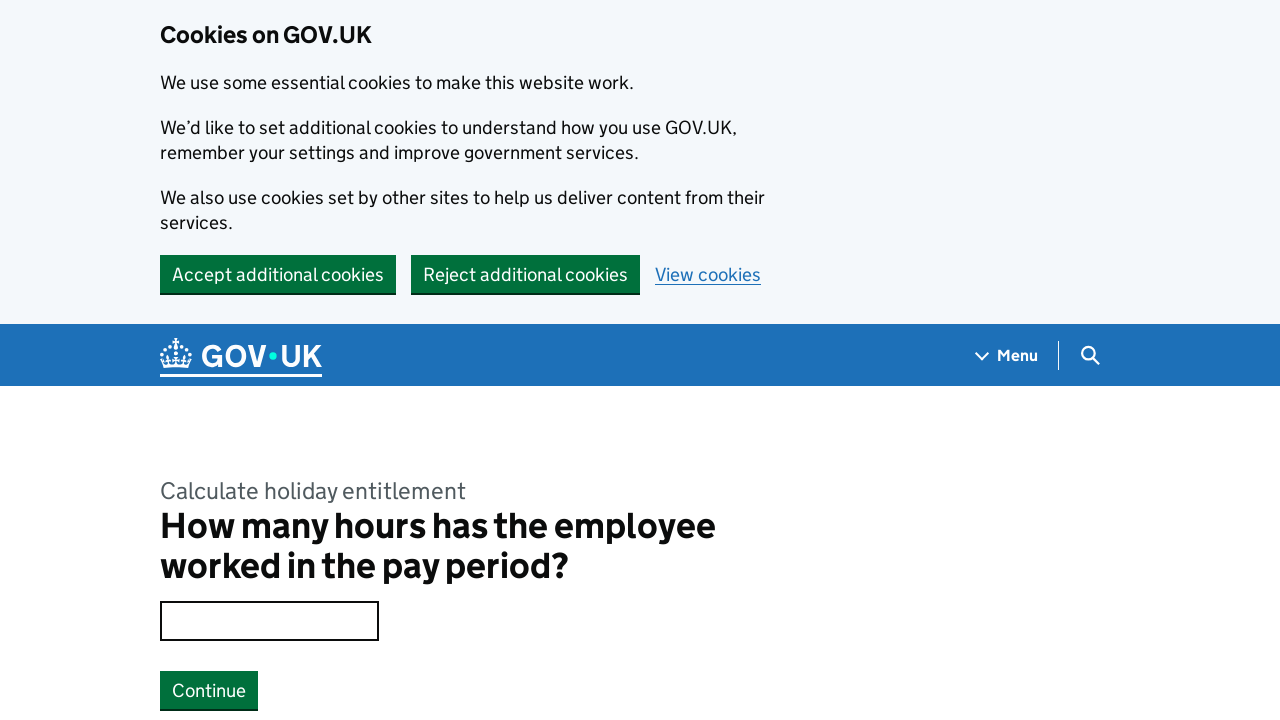